Tests DuckDuckGo search functionality by entering a search query and submitting it using the Enter key

Starting URL: https://duckduckgo.com/

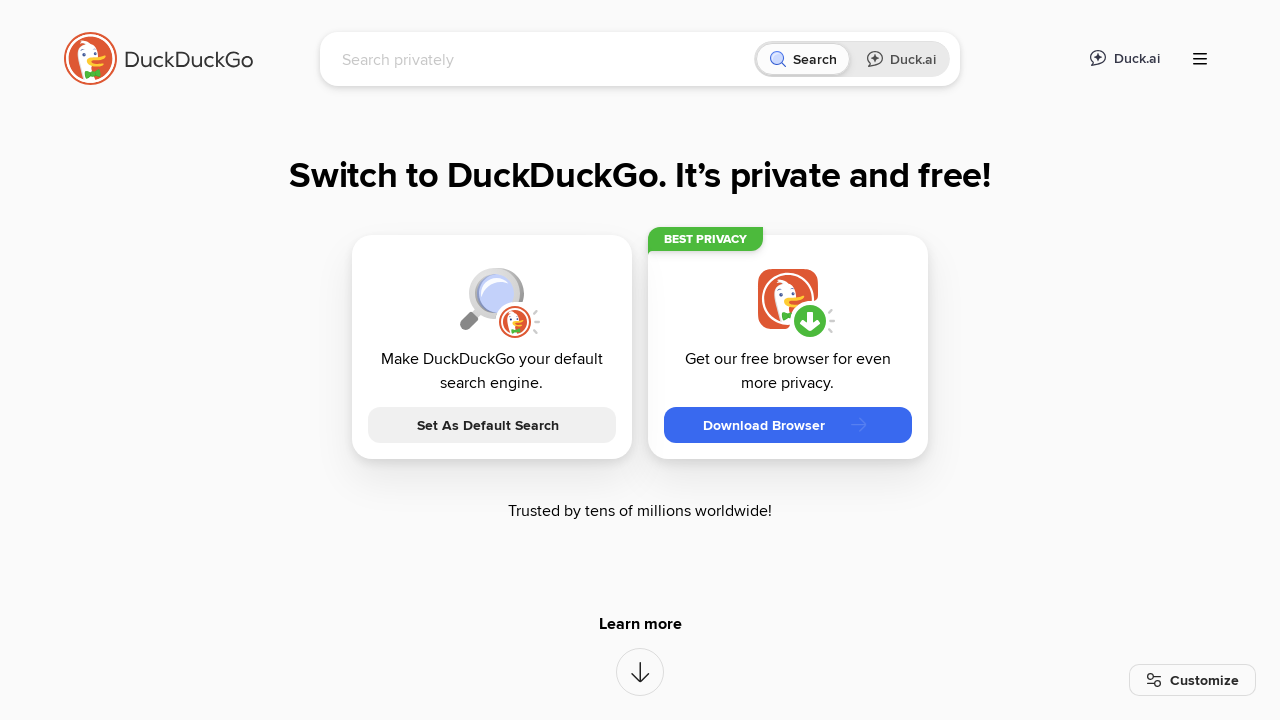

Filled search box with 'selenium' on input[name='q']
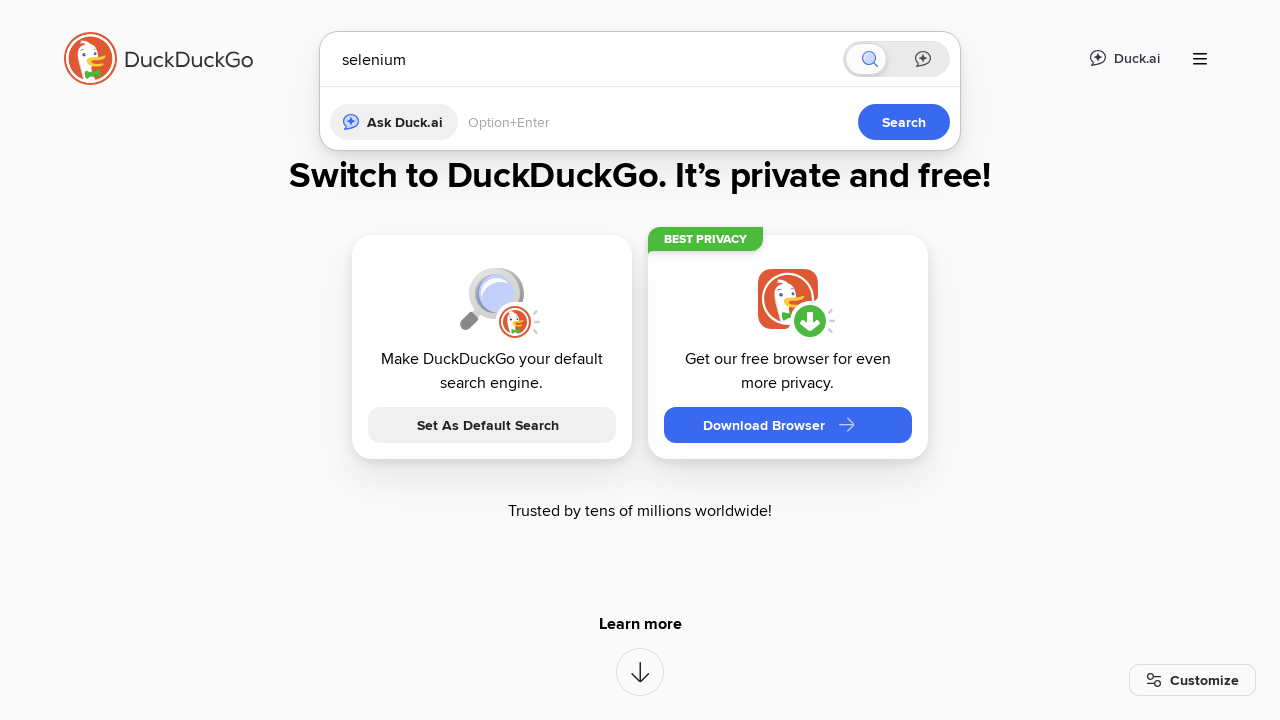

Pressed Enter key to submit search query on input[name='q']
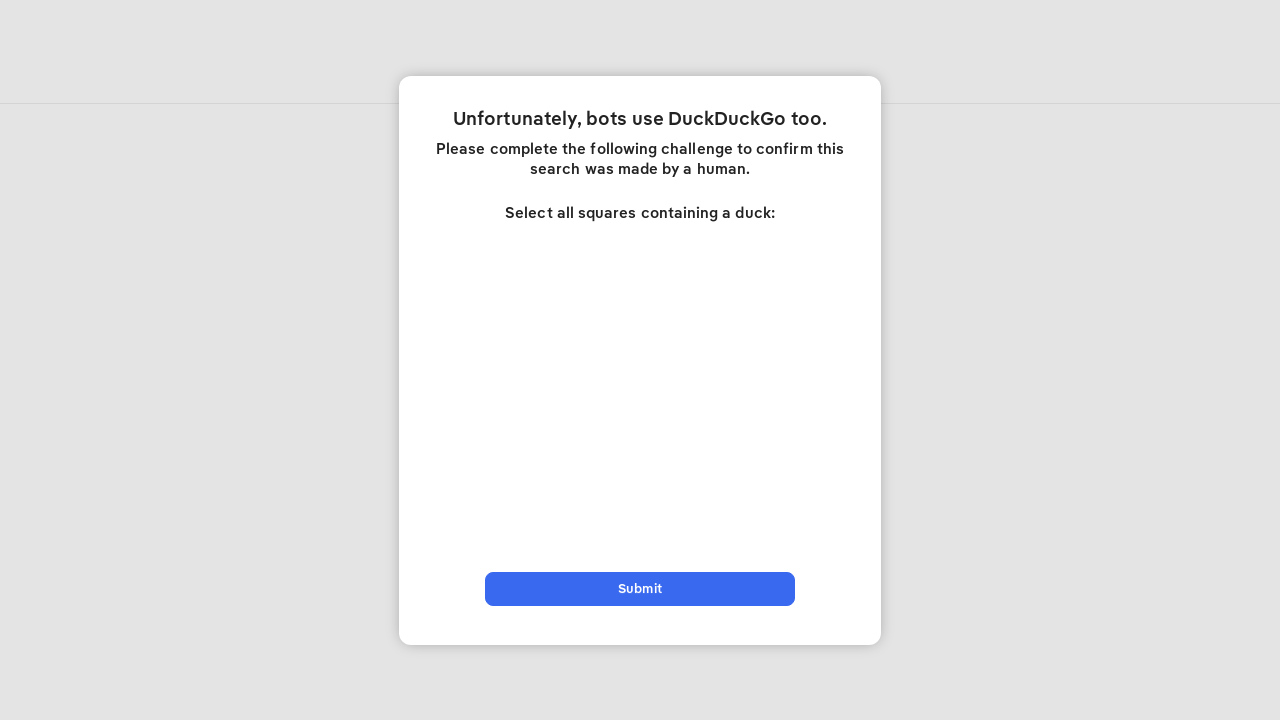

Waited 1 second for search results to load
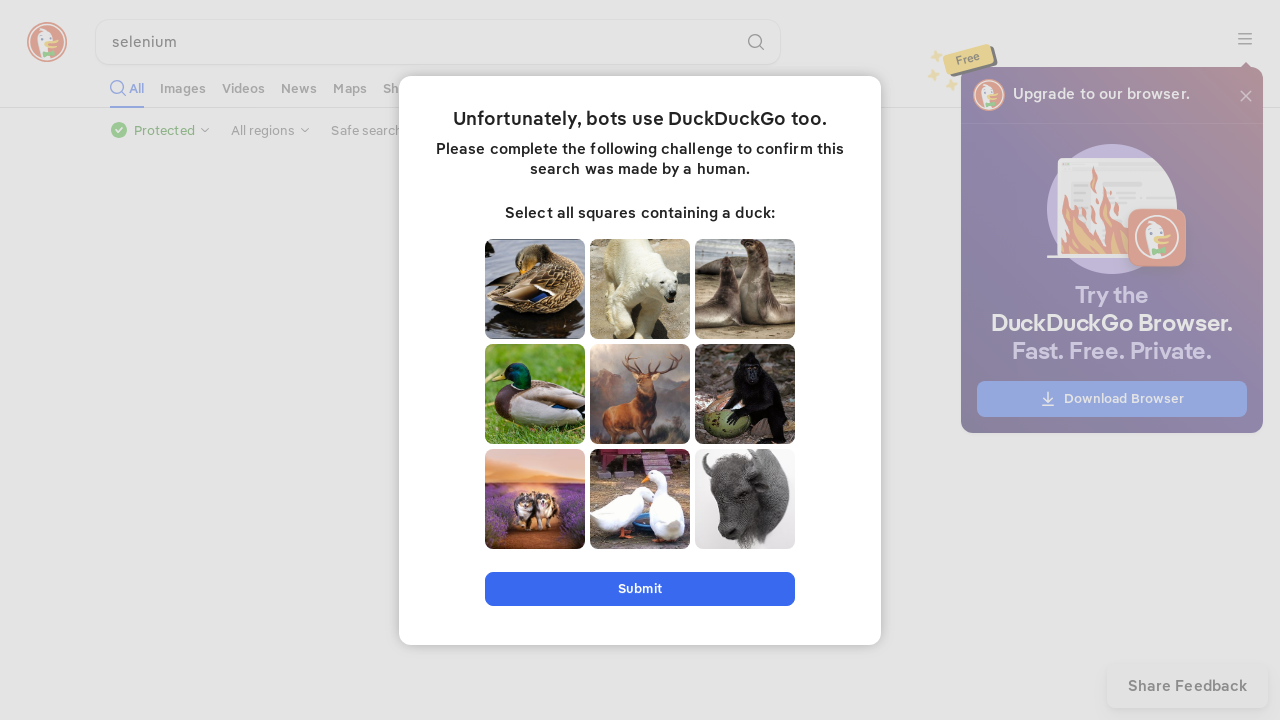

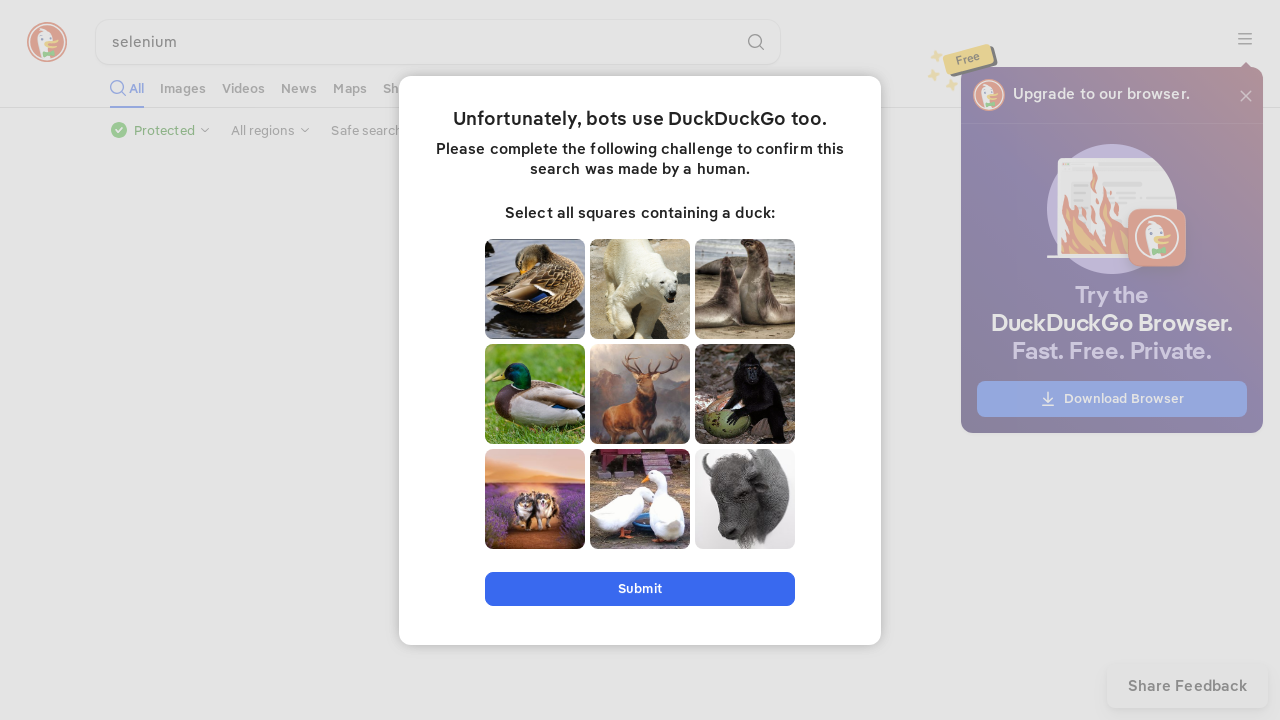